Tests that the system stays on registration page when email contains leading/trailing spaces

Starting URL: https://dev.waffarad.com/Merchant/Account/Login?ReturnURL=/

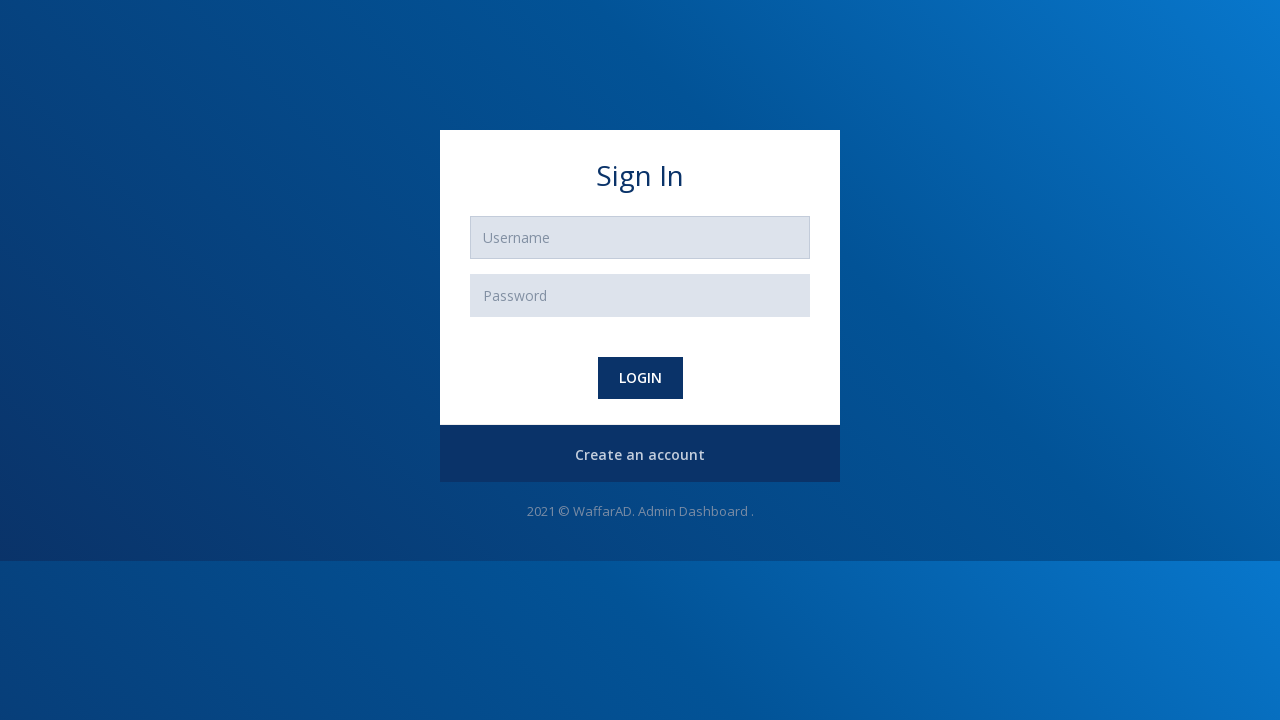

Clicked Create Account button to navigate to registration page at (640, 455) on #register-btn
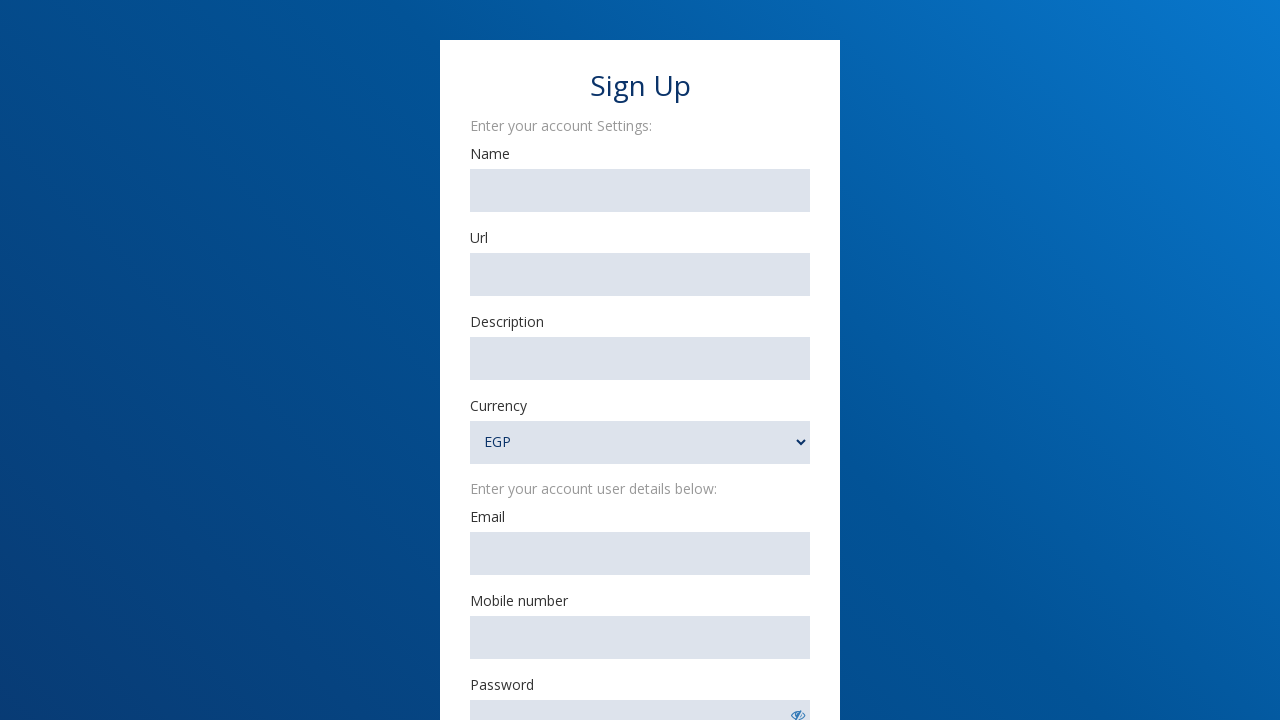

Filled merchant name field with 'Nohair' on #MerchantName
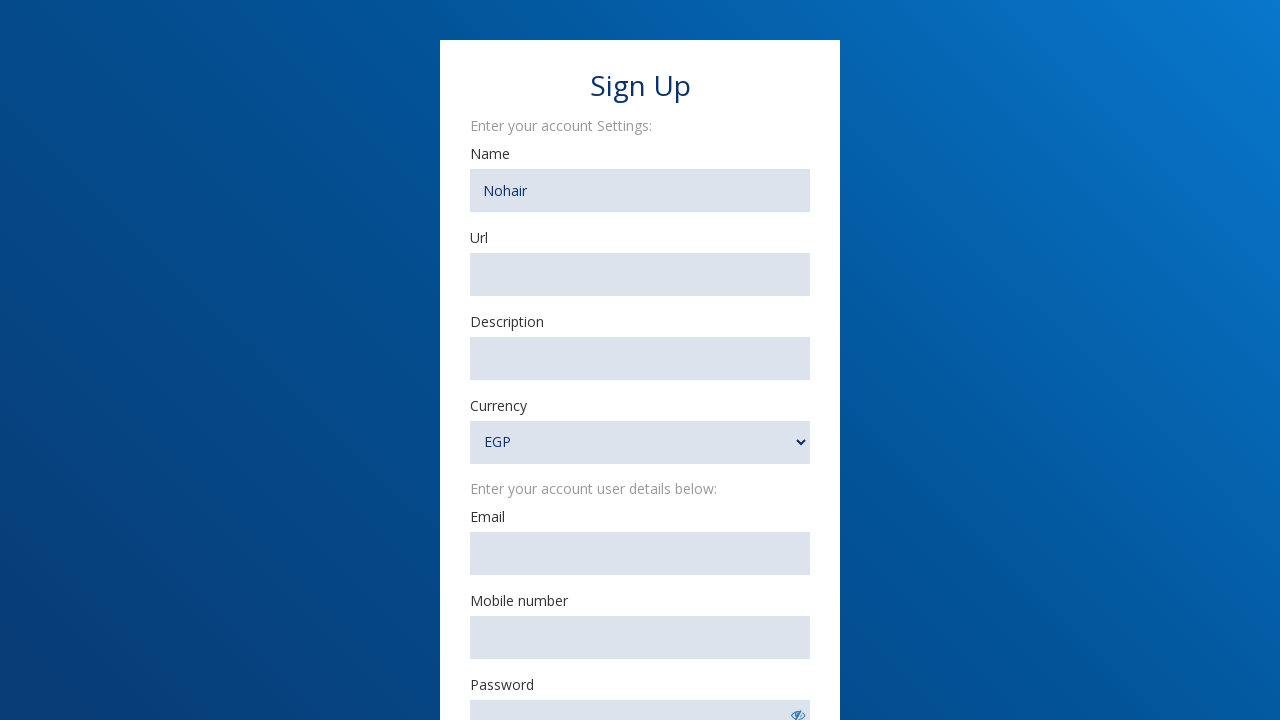

Filled URL field with 'https://www.example@example.com' on #MerchantURl
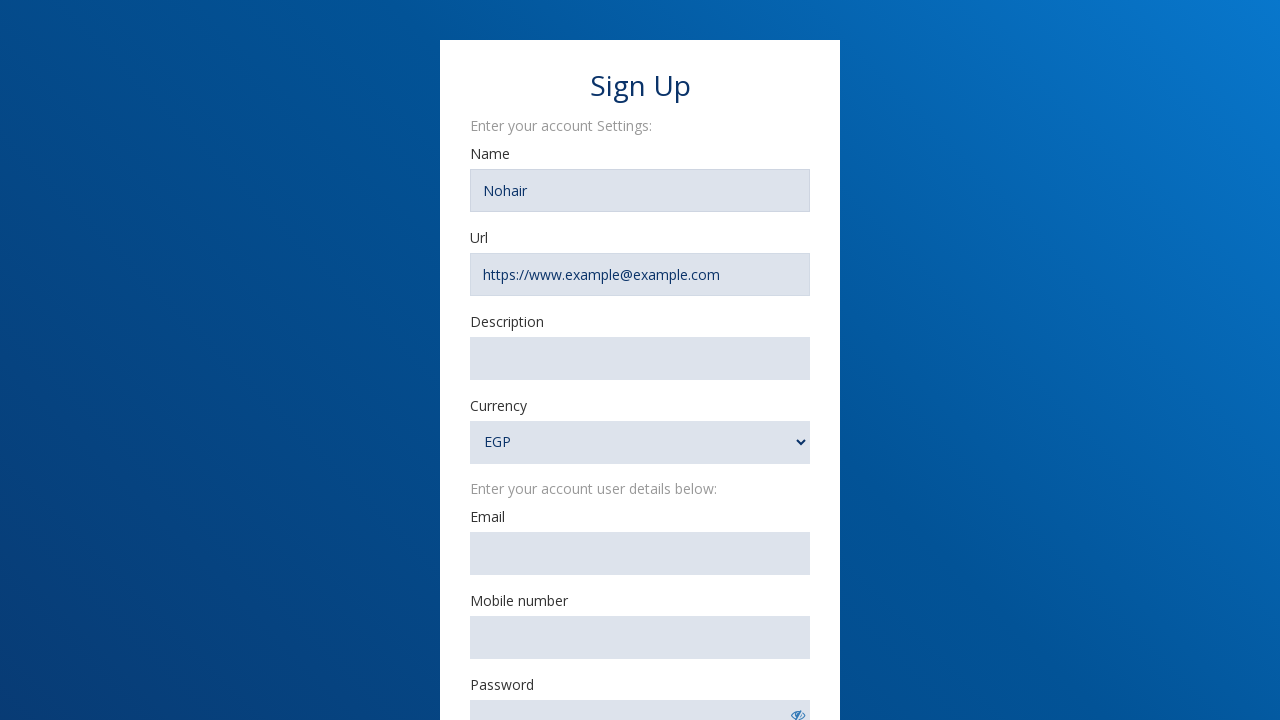

Filled description field with 'Description' on #MerchantDescription
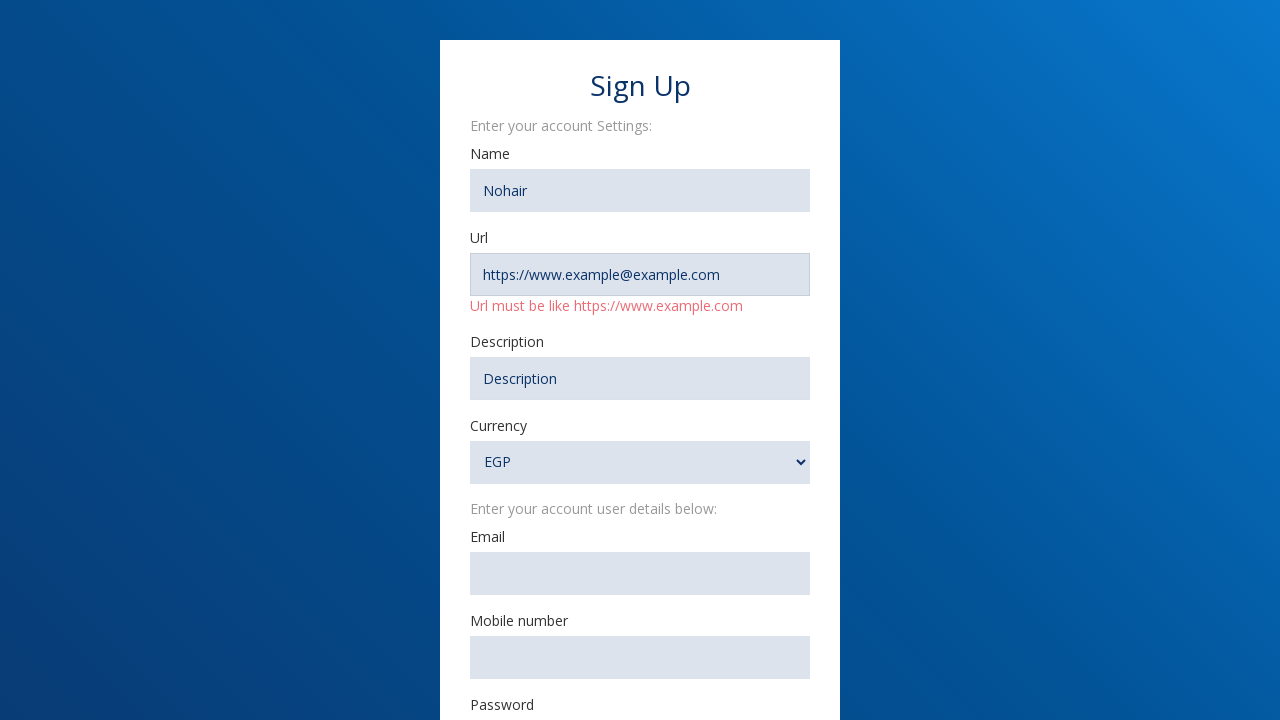

Filled email field with '      Ter4@gmail.com     ' (with leading and trailing spaces) on #Email
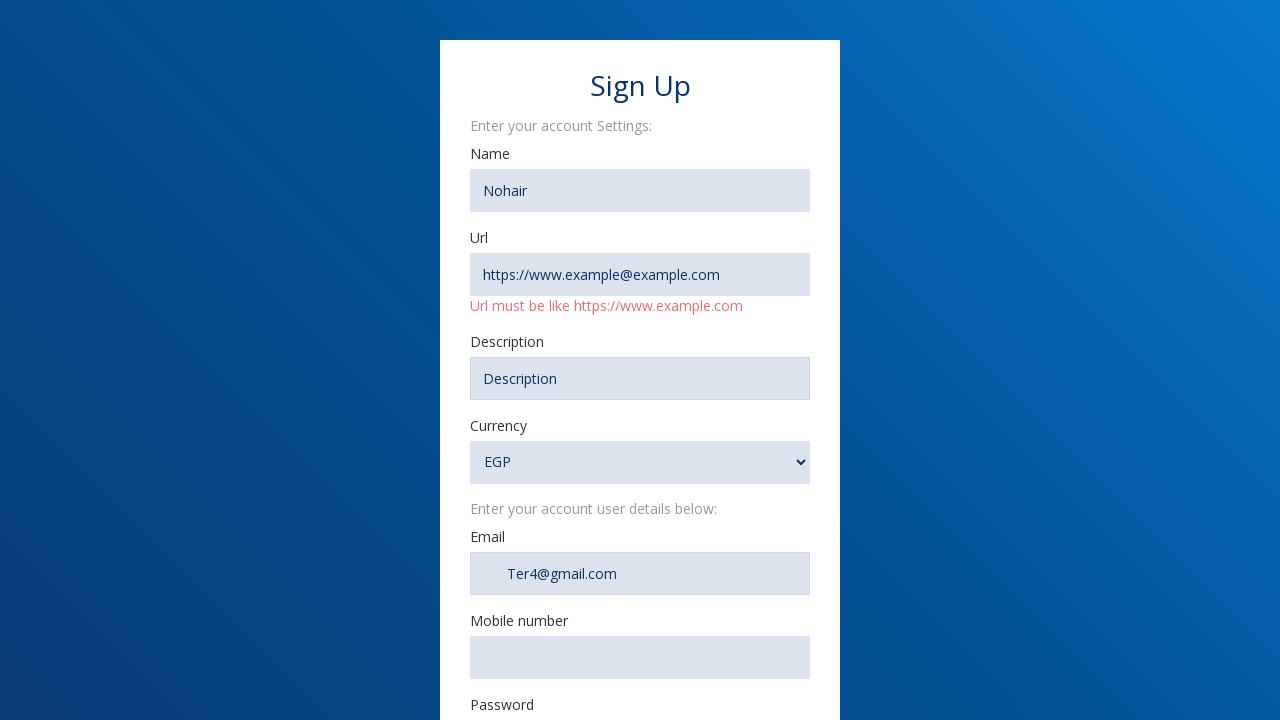

Filled mobile number field with '01001889892' on #MobileNumber
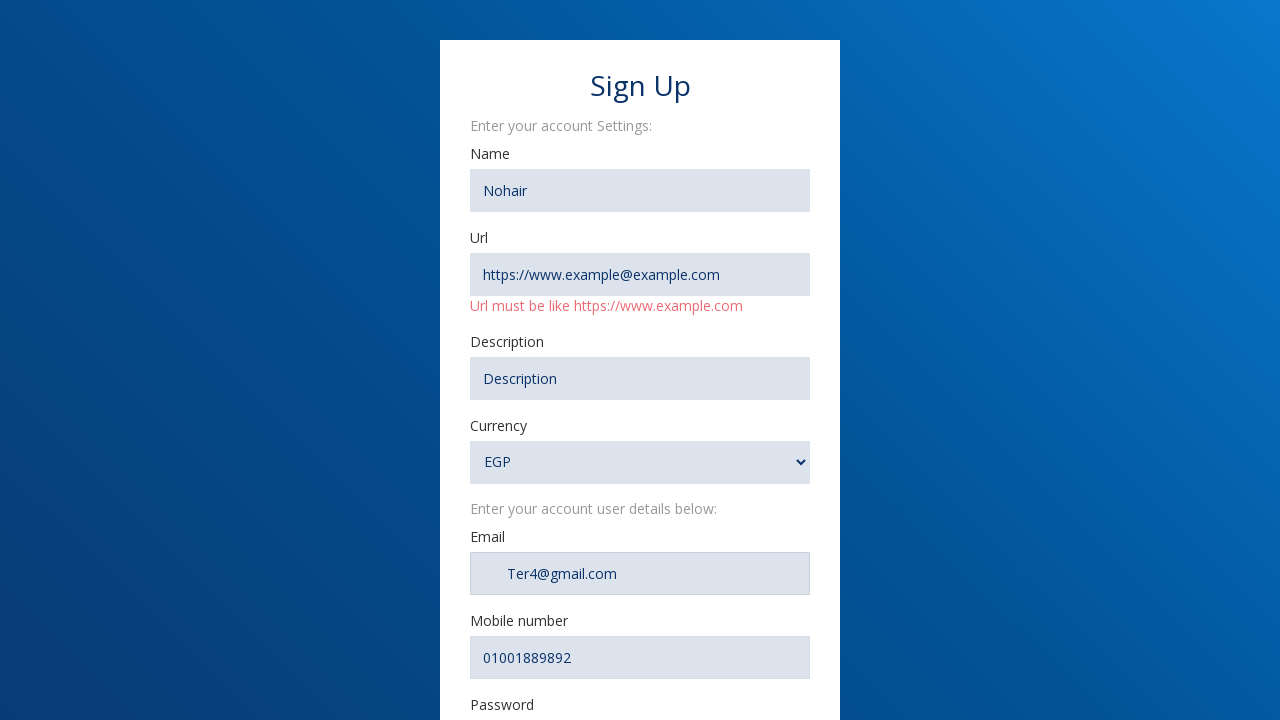

Filled password field with '88888888' on #password-show1
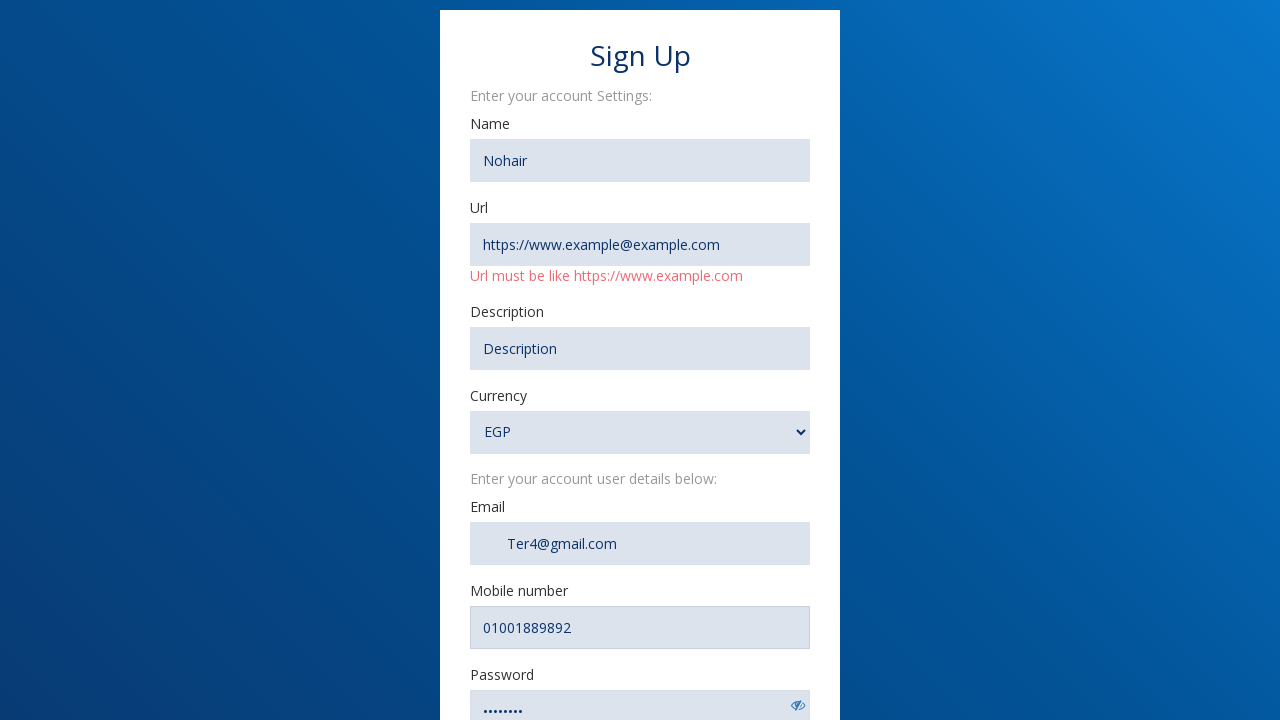

Clicked eye icon to toggle password visibility at (798, 705) on #ChangeEYE1
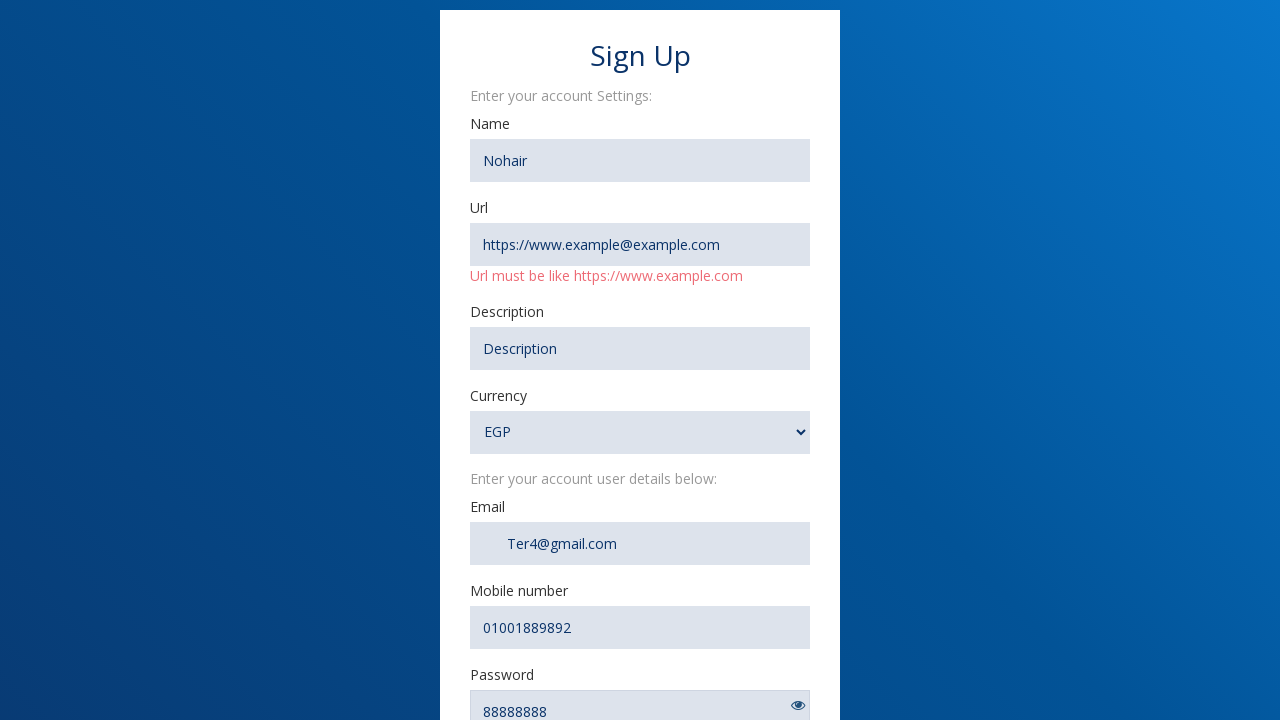

Filled confirm password field with '88888888' on input[name='ConfirmPassword']
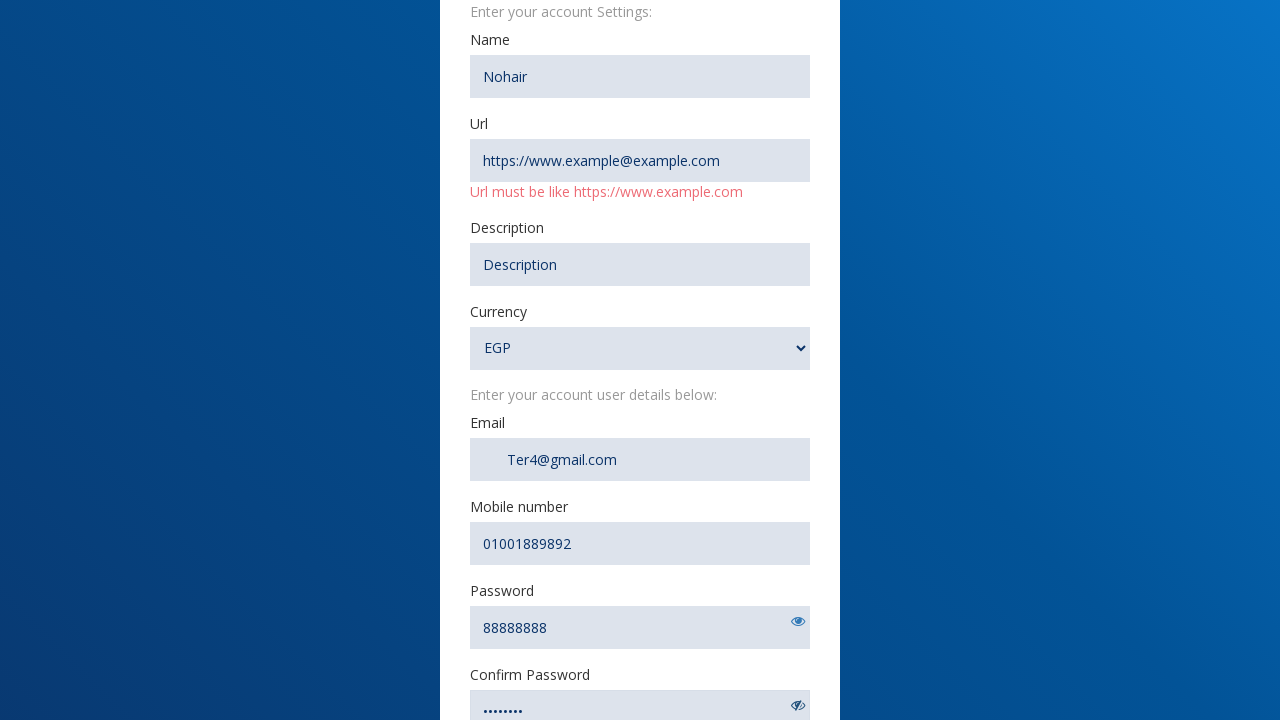

Selected currency option 'USD' on #Currency
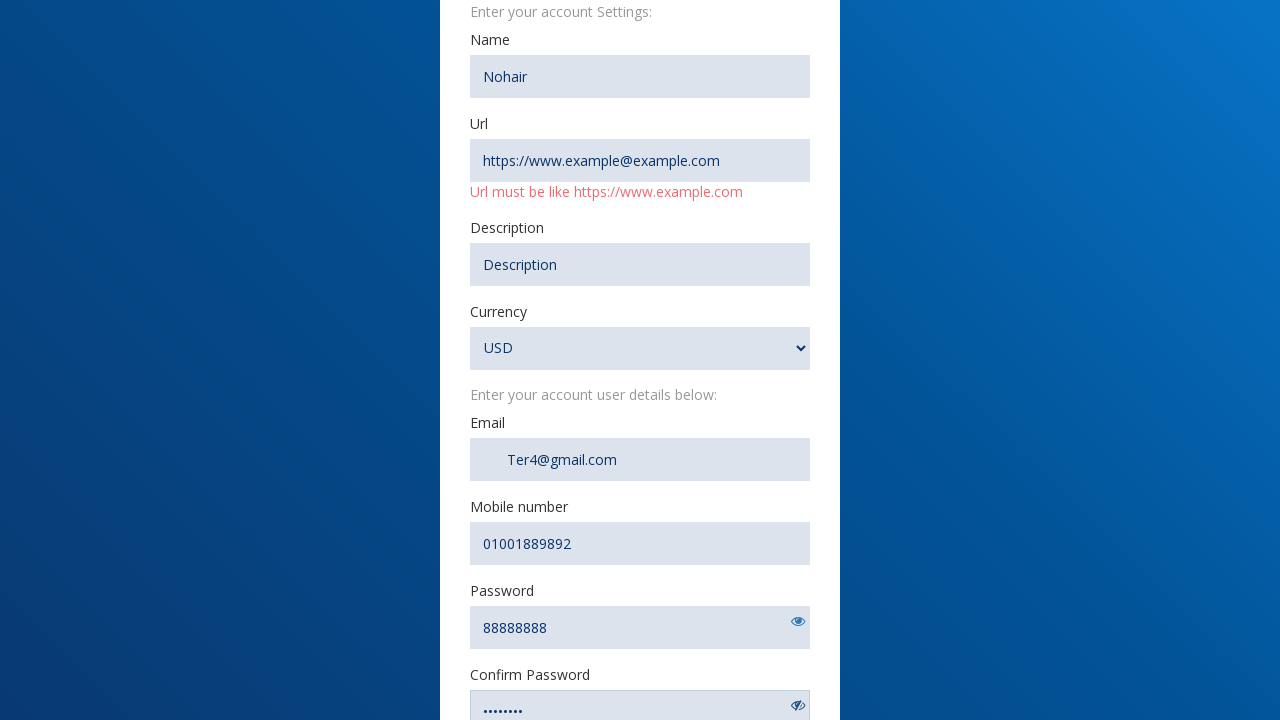

Clicked submit registration button with email containing leading/trailing spaces at (640, 512) on #SubmitRegister
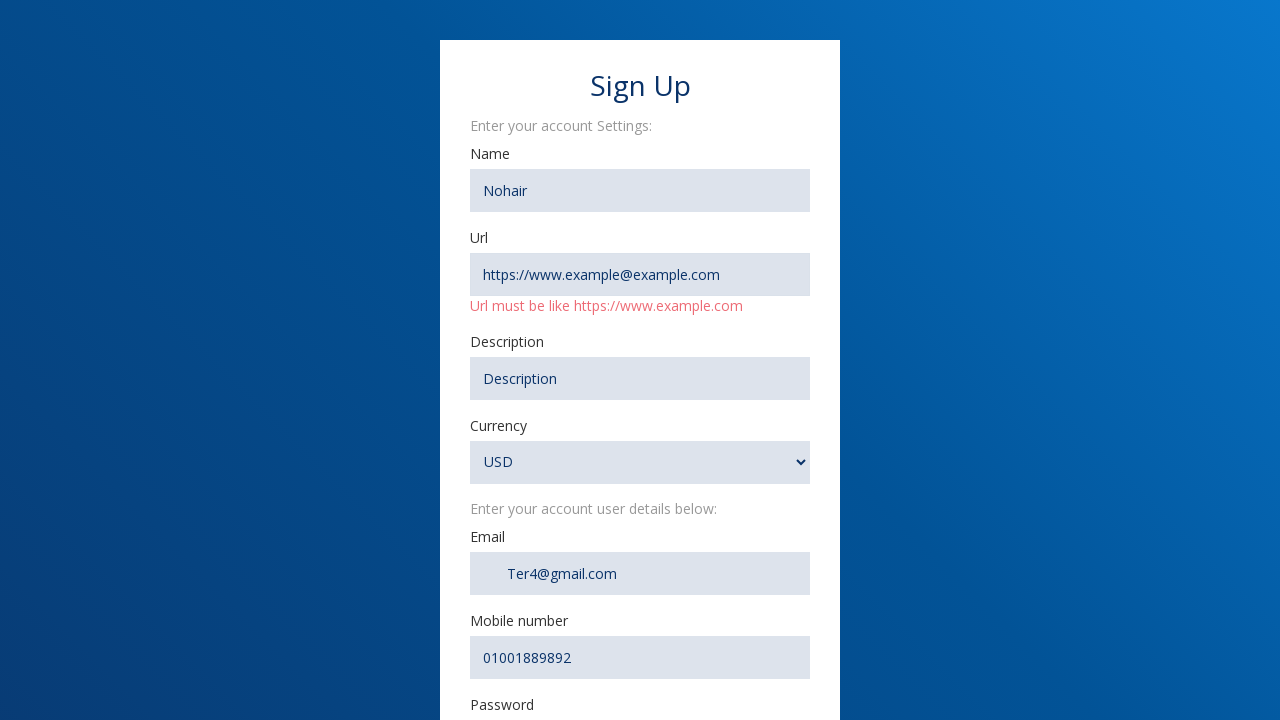

Waited 1 second for page to process and verify system stays on registration page
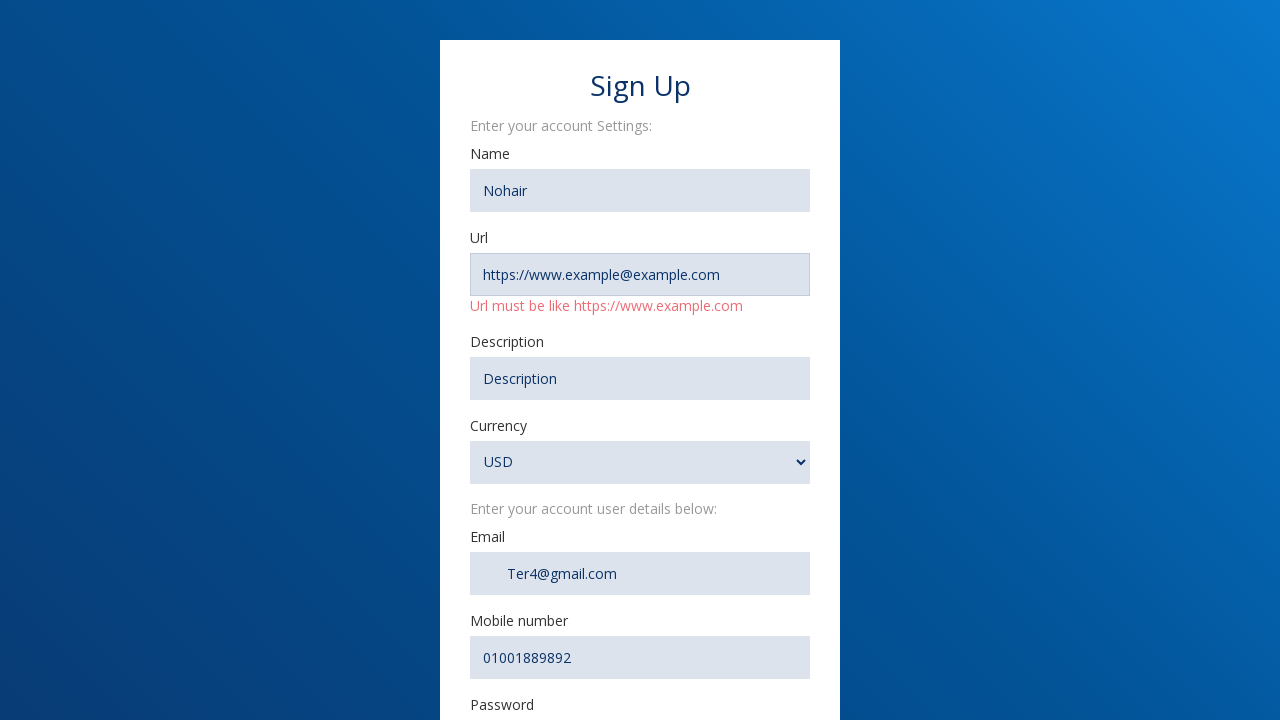

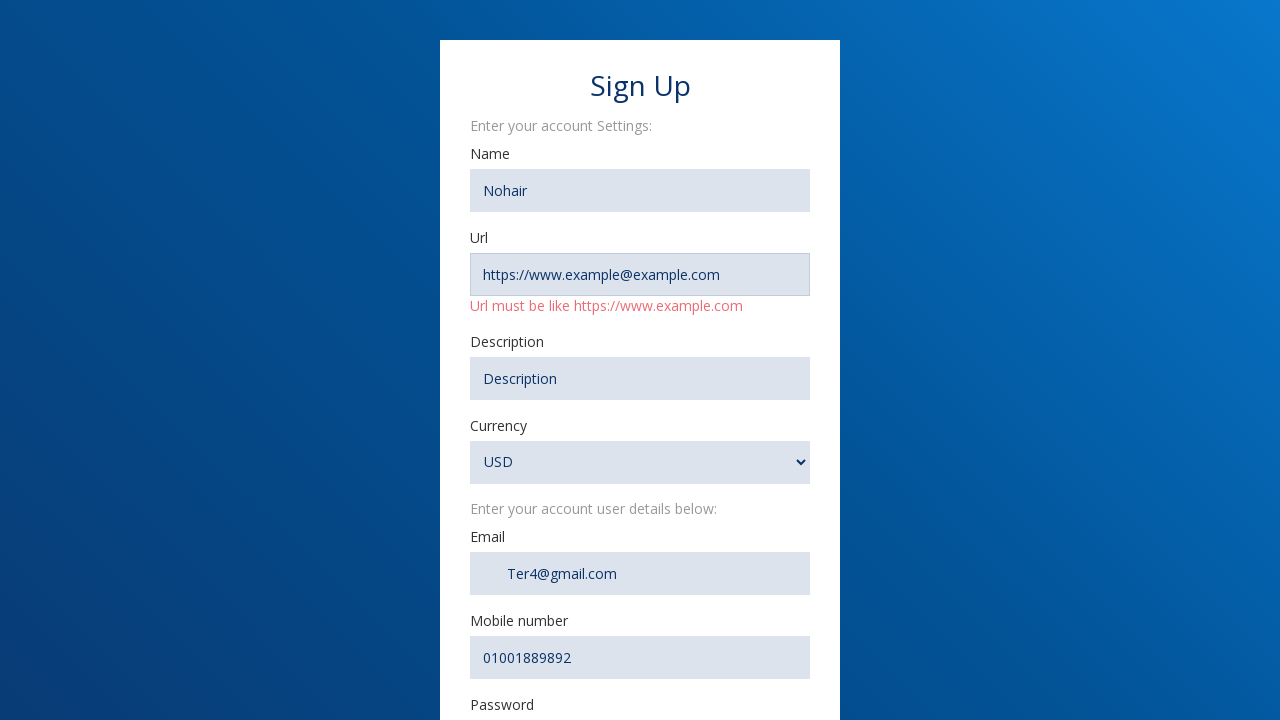